Clicks on the Data Analytics category link on the homepage

Starting URL: https://www.skillfactory.ru

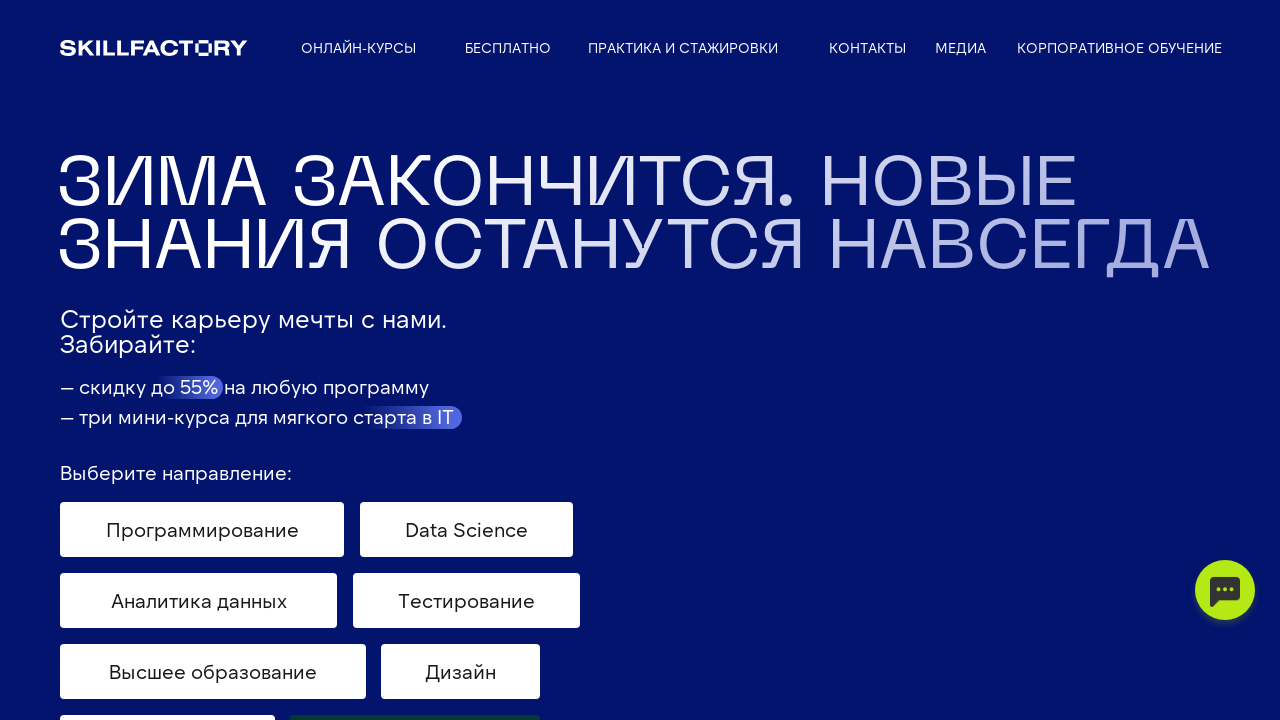

Clicked on the Data Analytics (Аналитика данных) category link on the homepage at (198, 600) on text=Аналитика данных
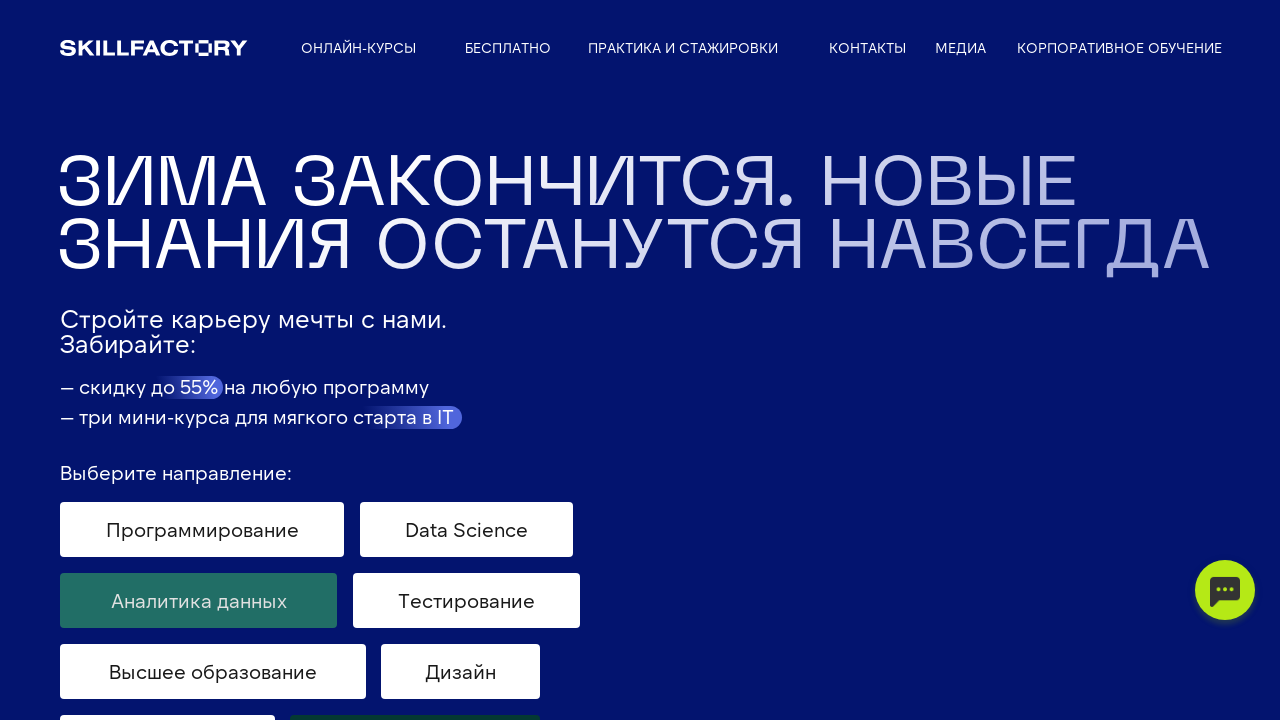

Data Analytics link element became available and loaded
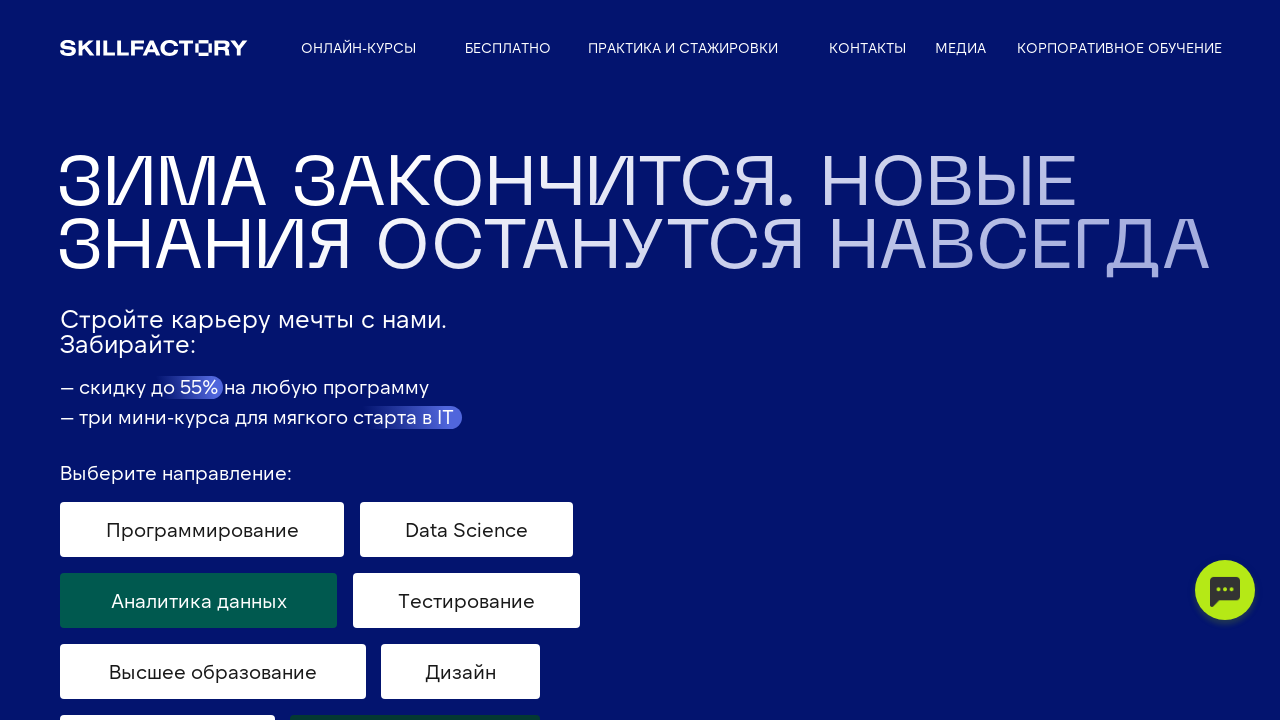

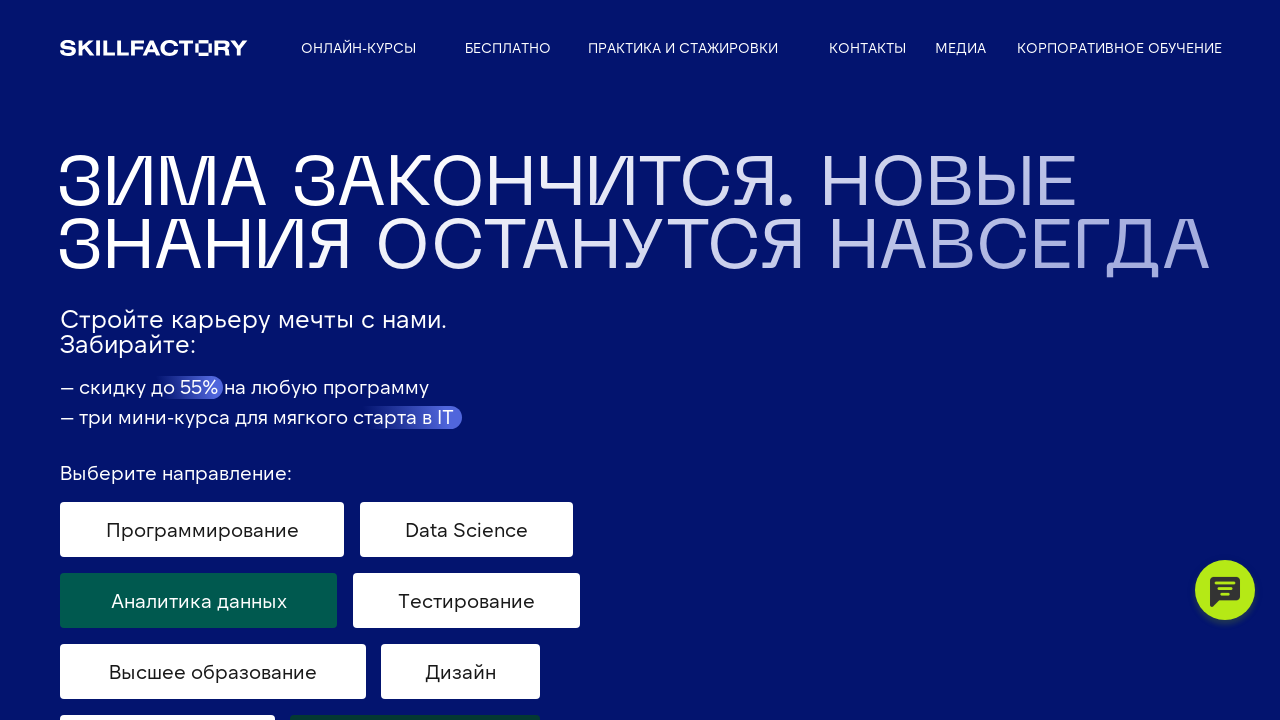